Navigates to a detail page and waits for the page content with character elements to load

Starting URL: https://antispider3.scrape.center/detail/7916054

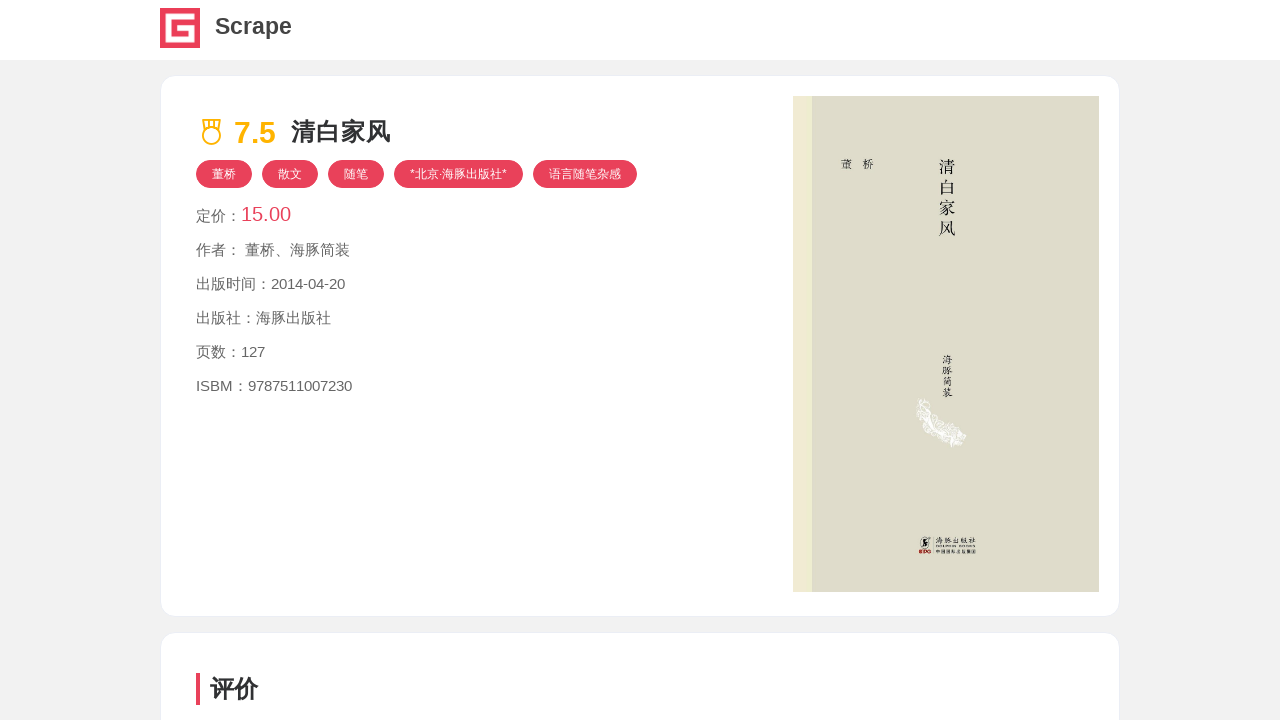

Navigated to detail page https://antispider3.scrape.center/detail/7916054
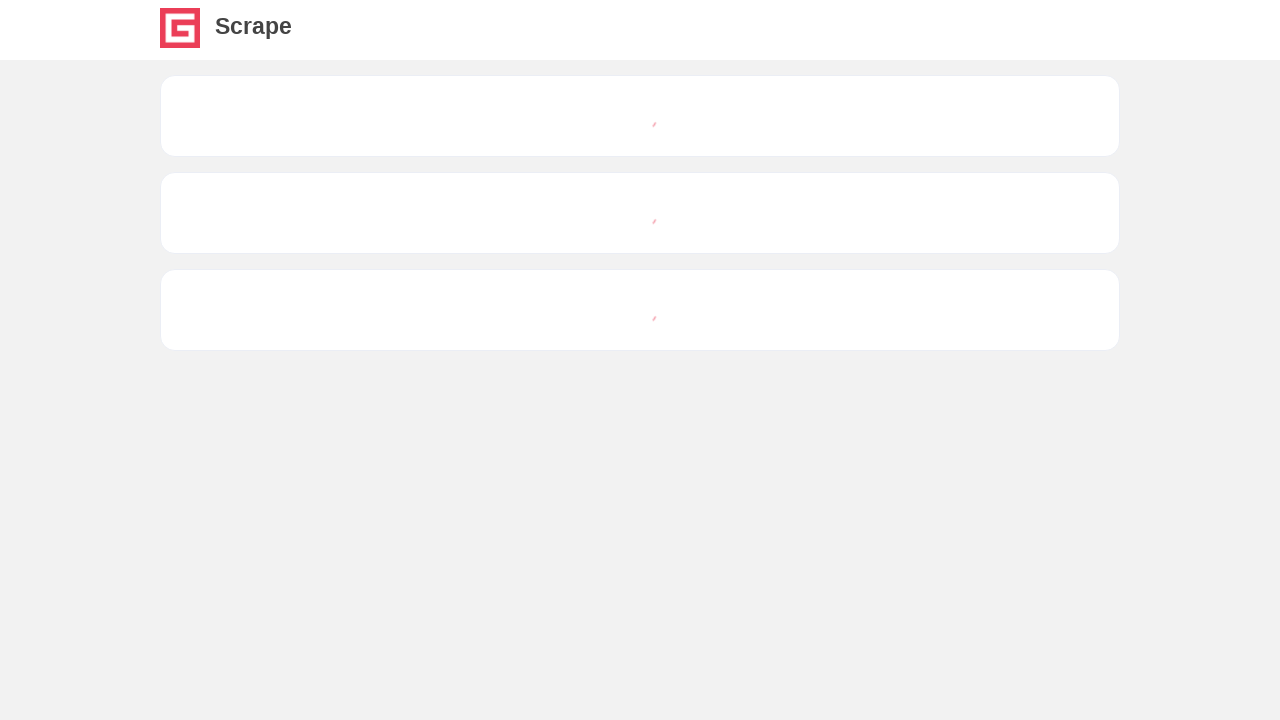

Page content with character elements loaded successfully
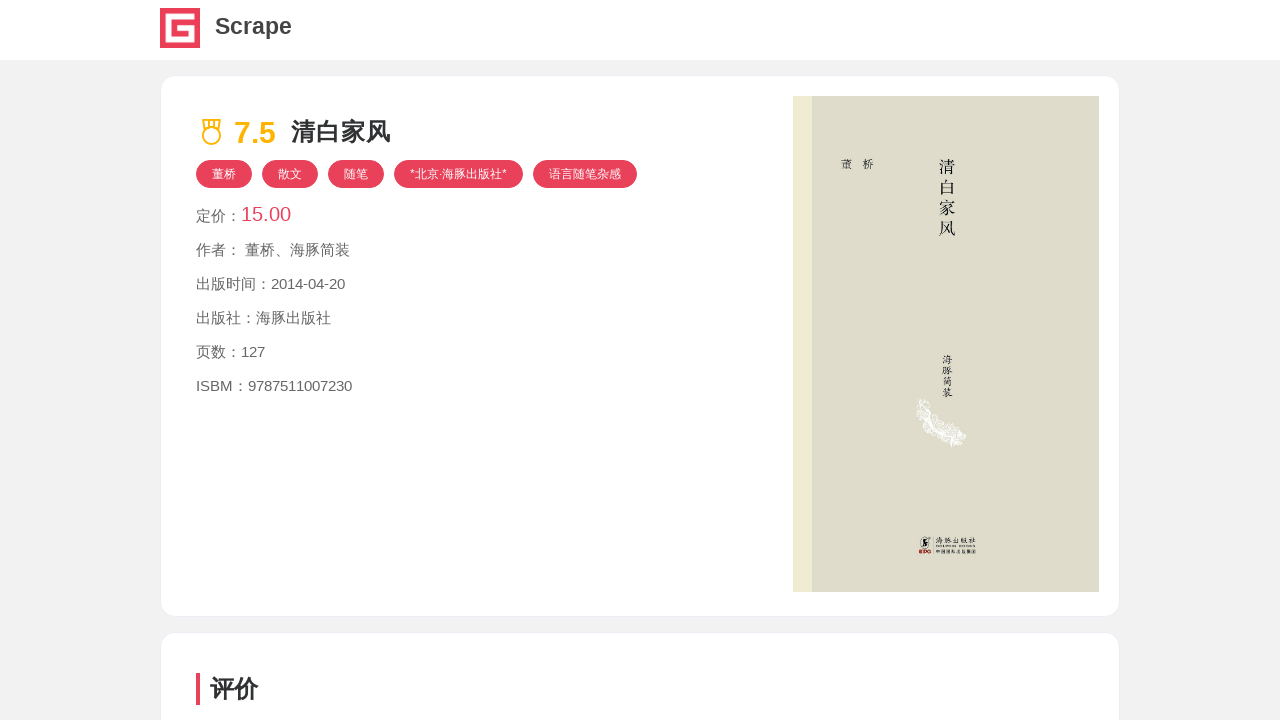

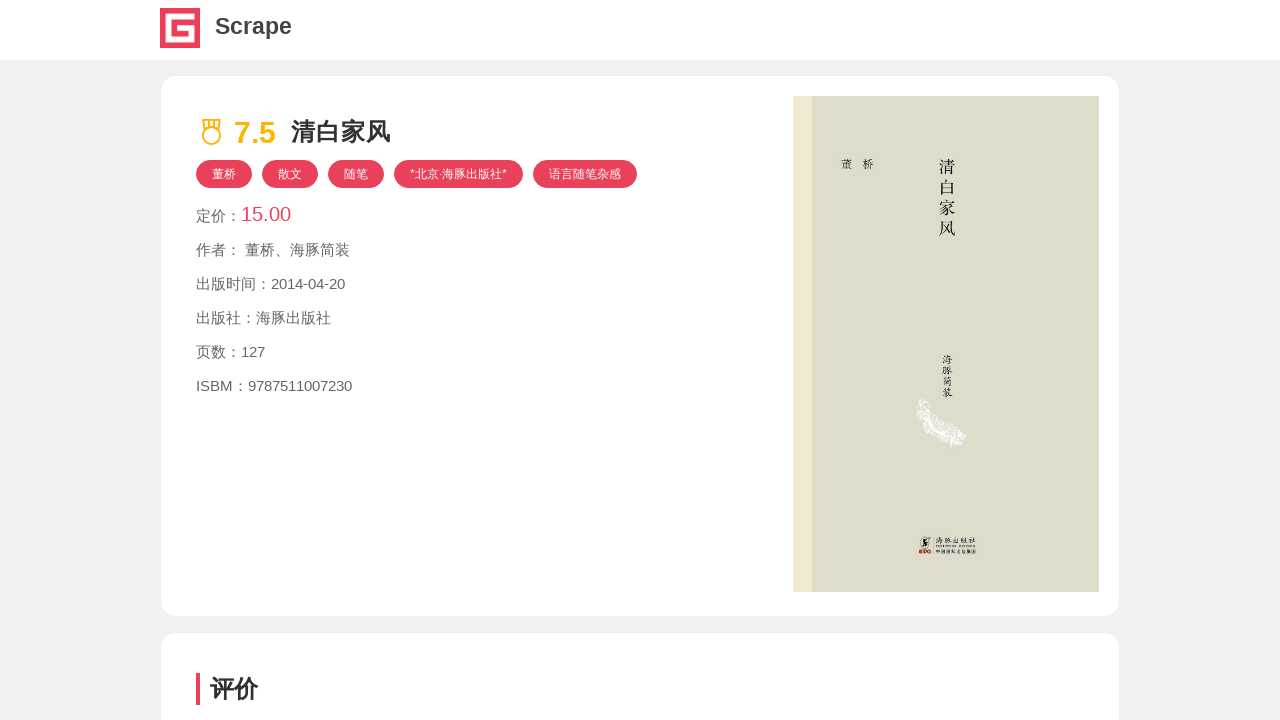